Navigates to Tesla's homepage and verifies that the Solar Panels header element is displayed on the page.

Starting URL: https://www.tesla.com/

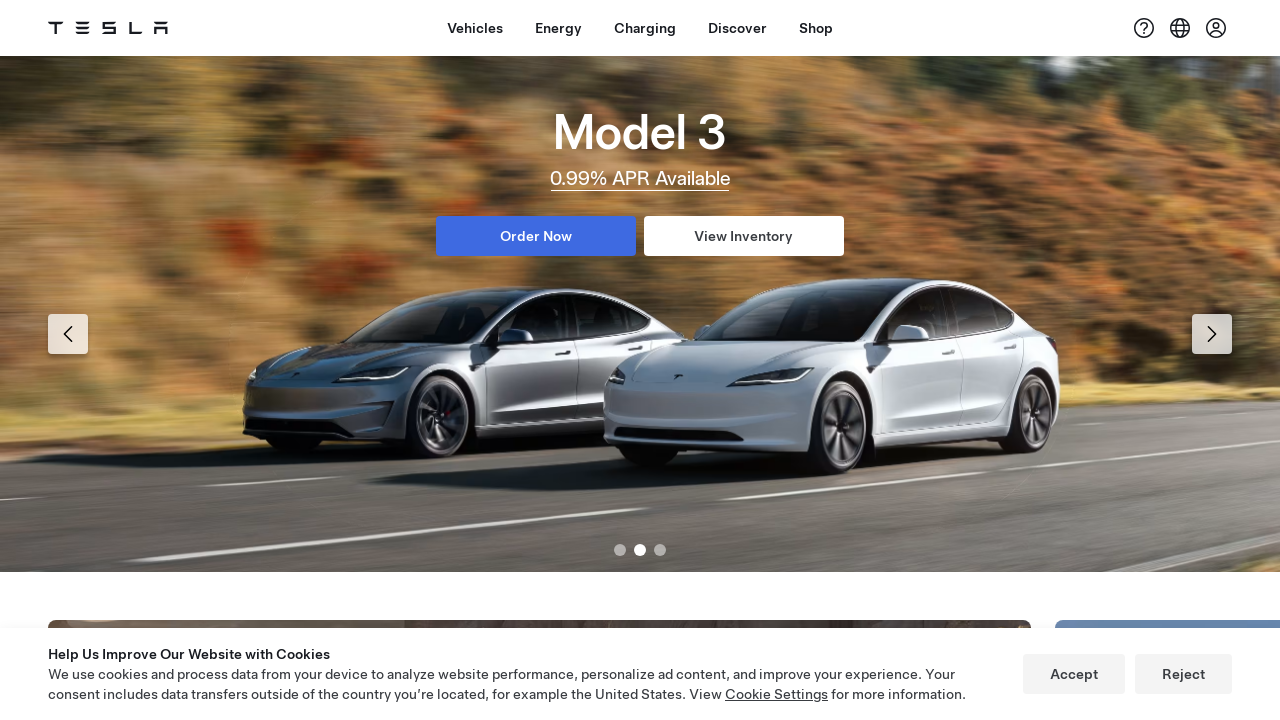

Navigated to Tesla homepage
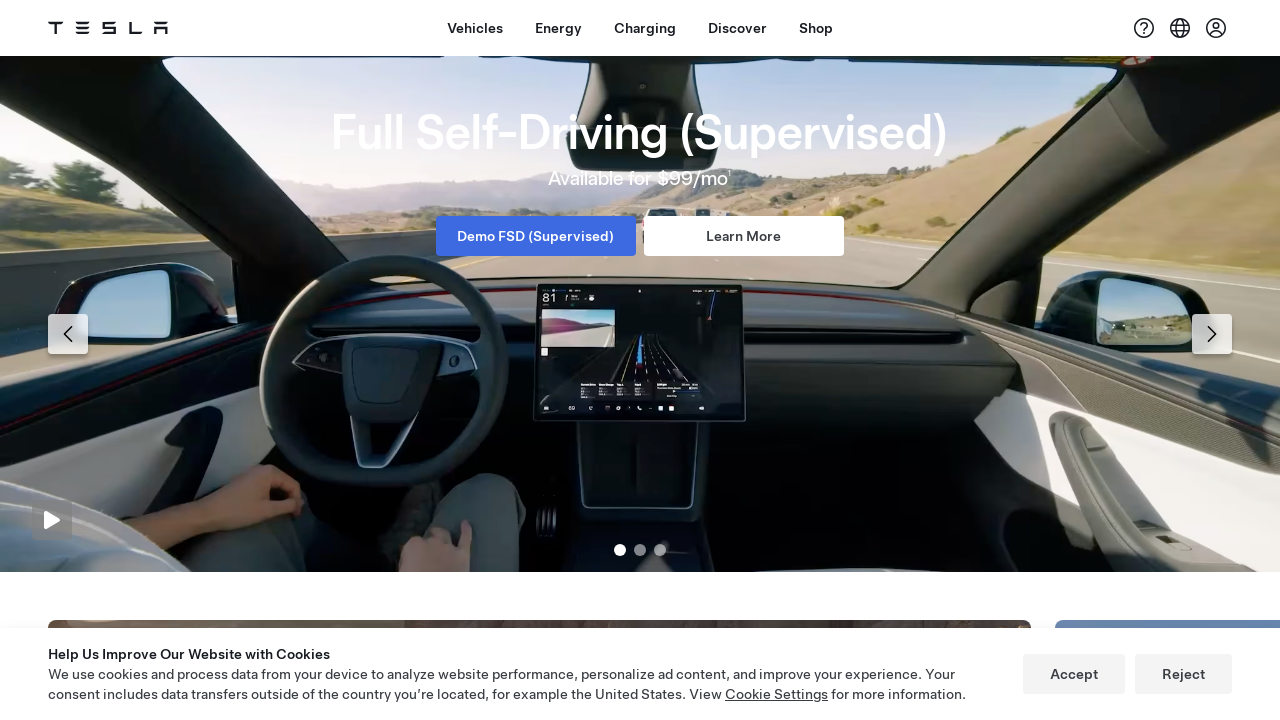

Located Solar Panels header element
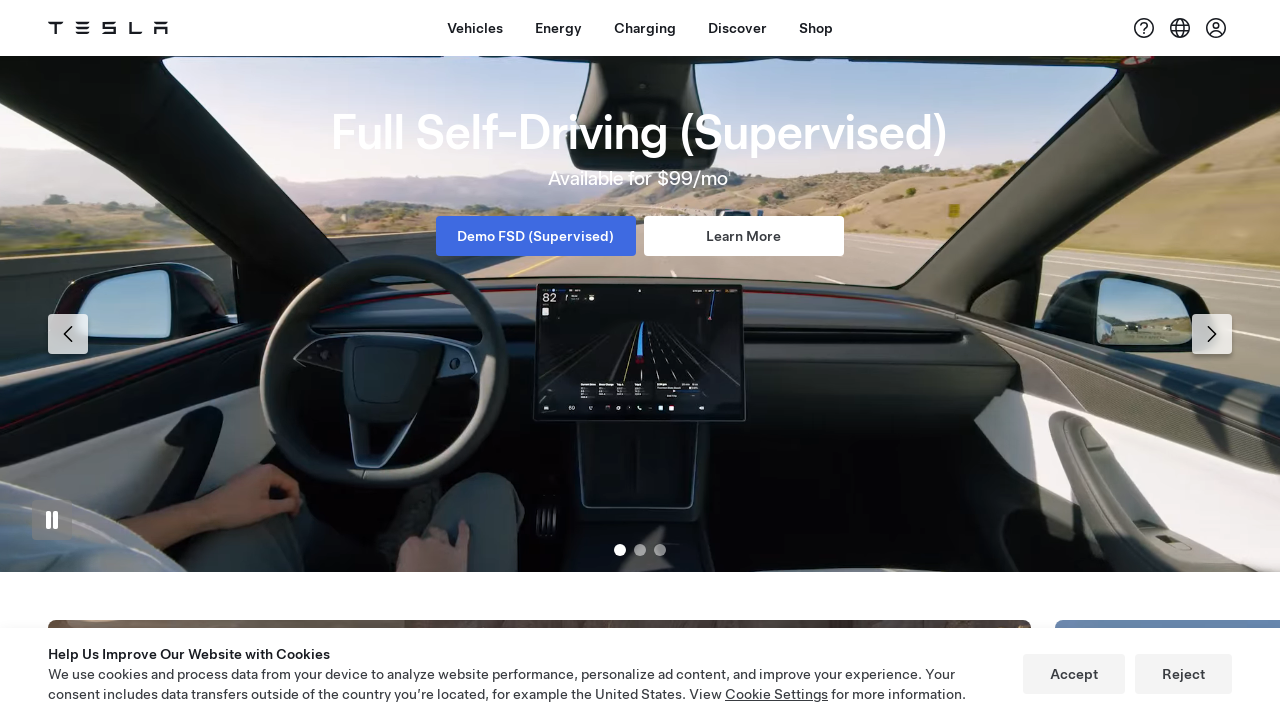

Solar Panels header element is visible
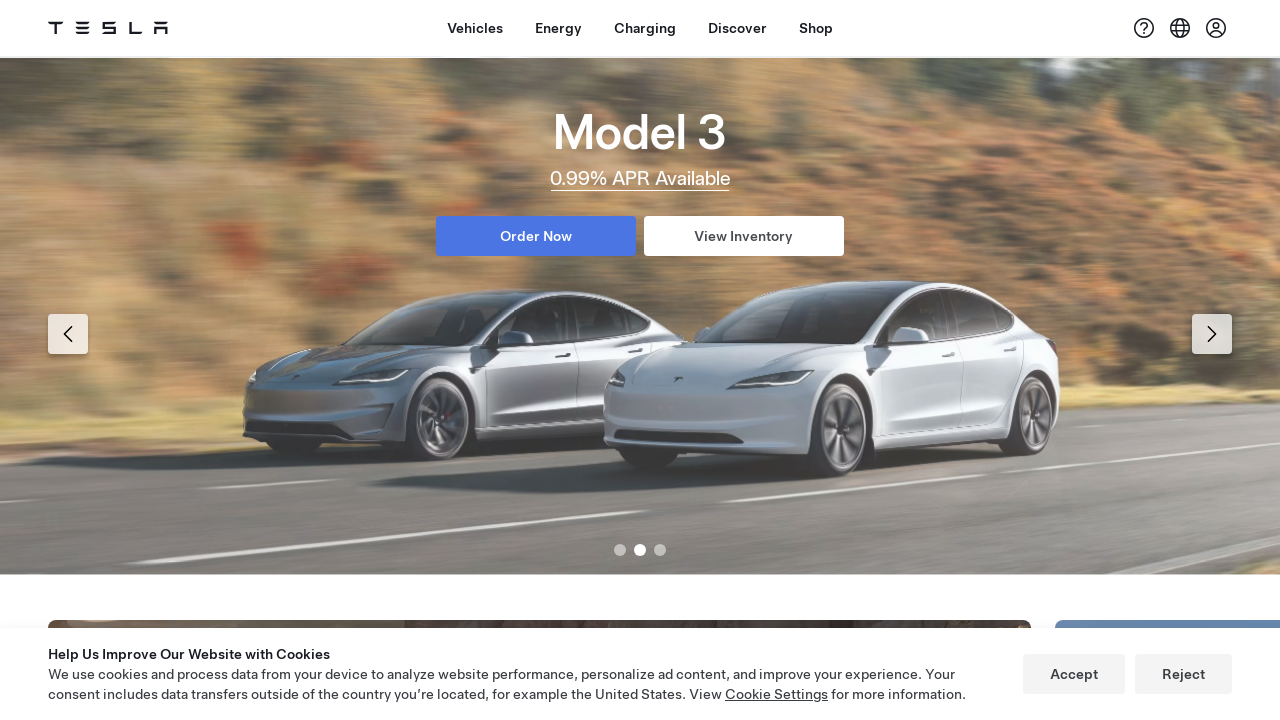

Verified Solar Panels header is displayed on the page
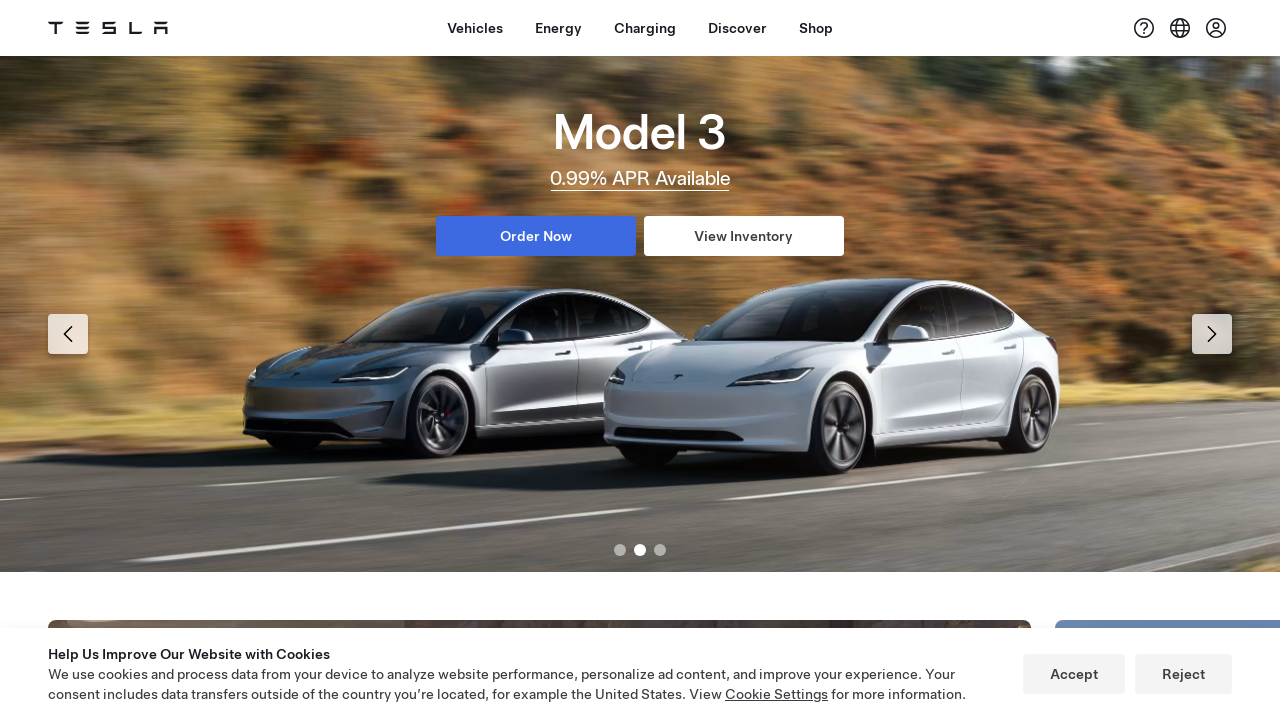

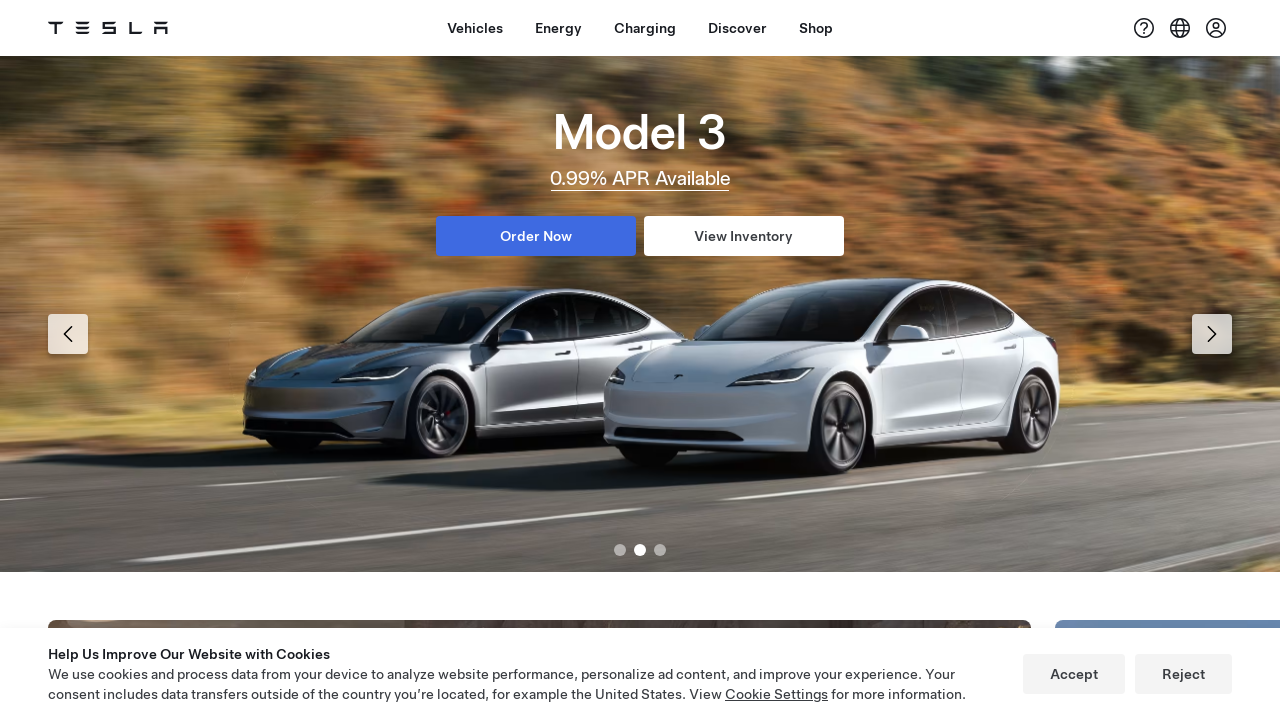